Tests checkbox functionality by navigating to the checkboxes page and verifying the default selected/unselected states of two checkboxes

Starting URL: https://the-internet.herokuapp.com/

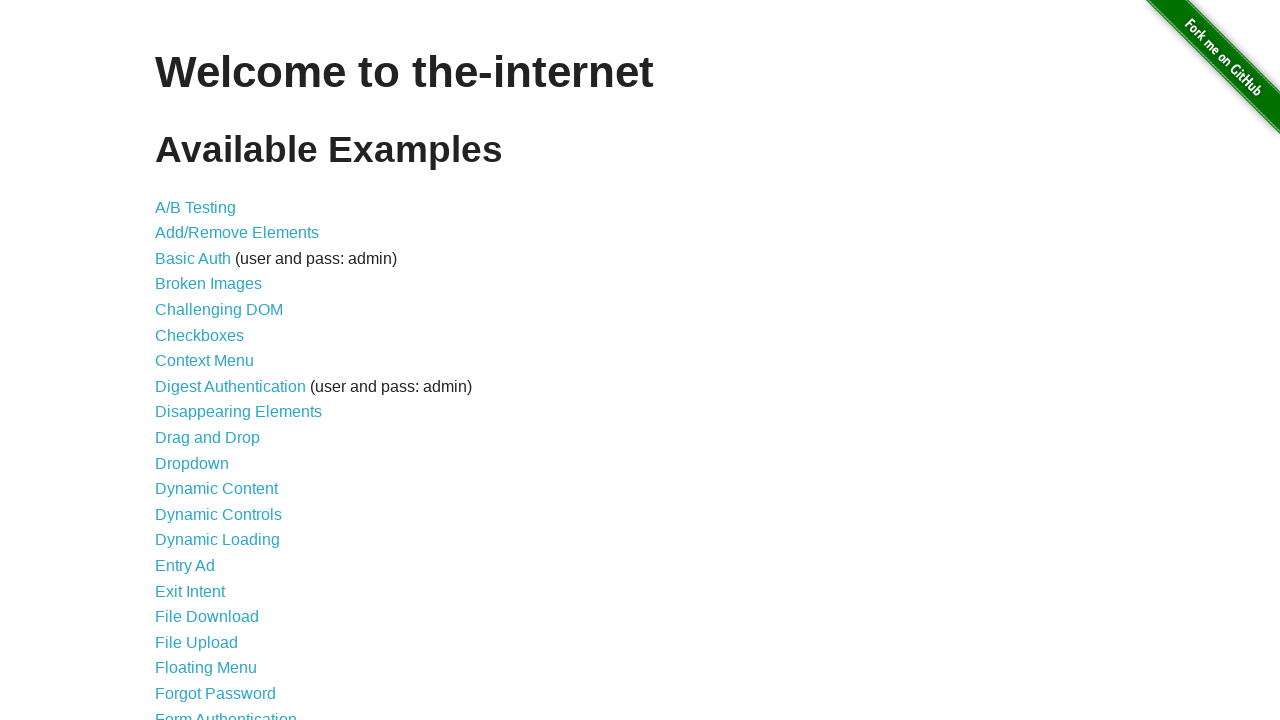

Clicked on the checkboxes link to navigate to checkboxes page at (200, 335) on a[href='/checkboxes']
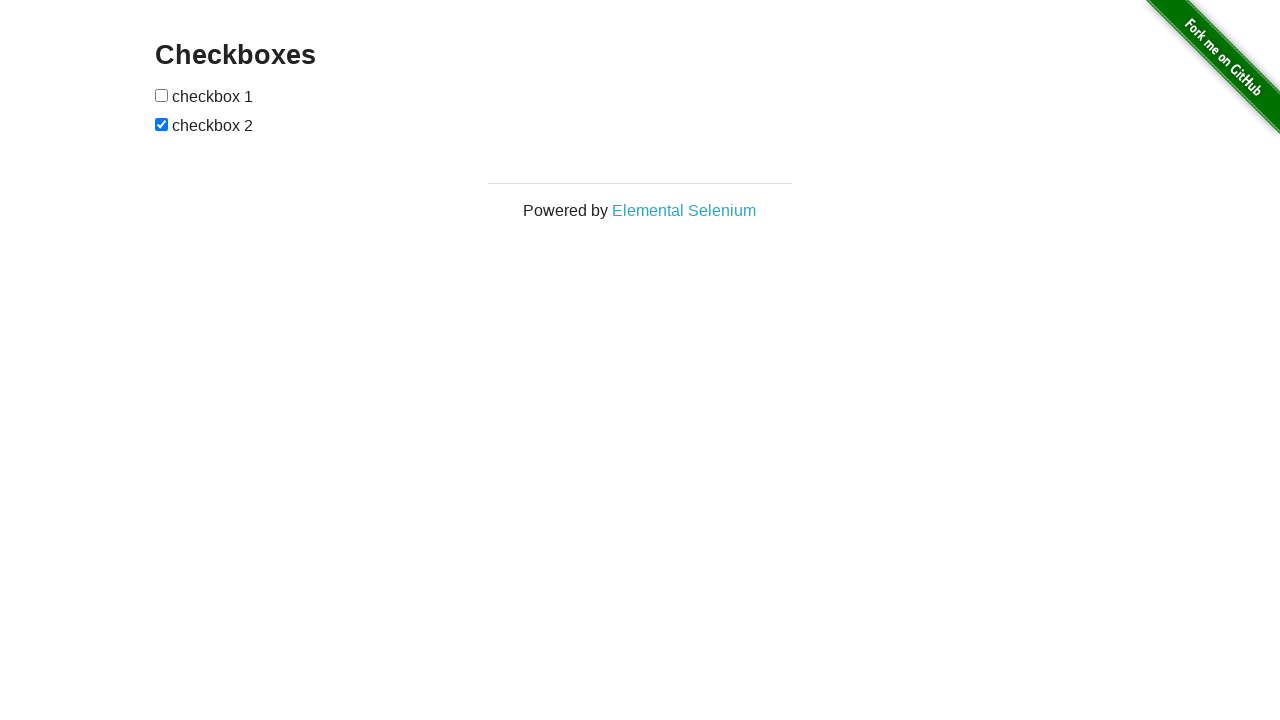

Checkboxes page loaded and checkboxes are visible
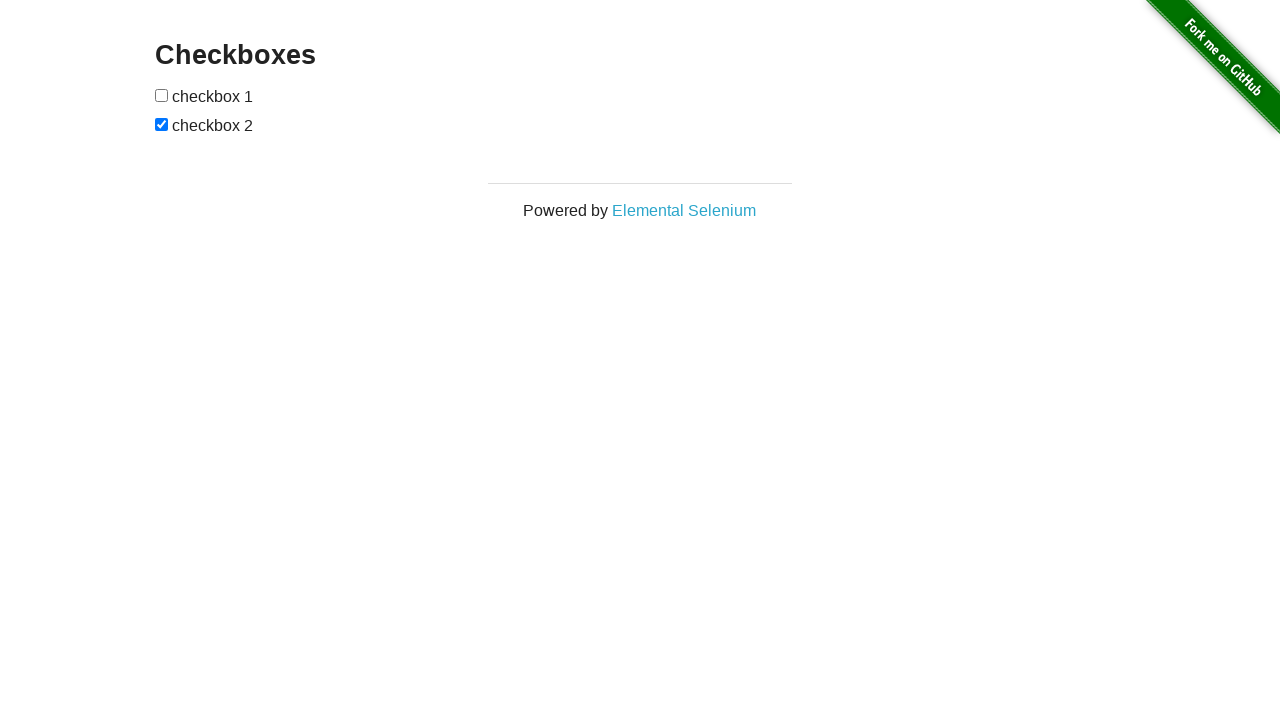

Located first checkbox element
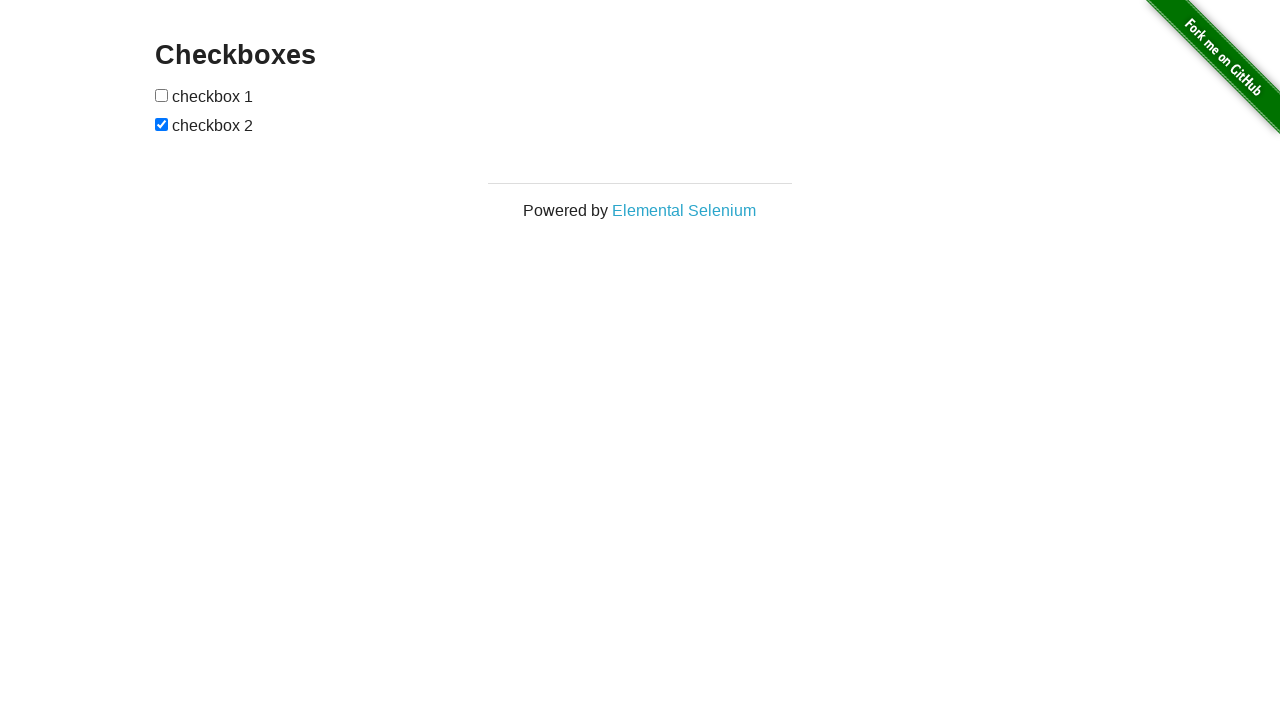

Verified first checkbox is not selected
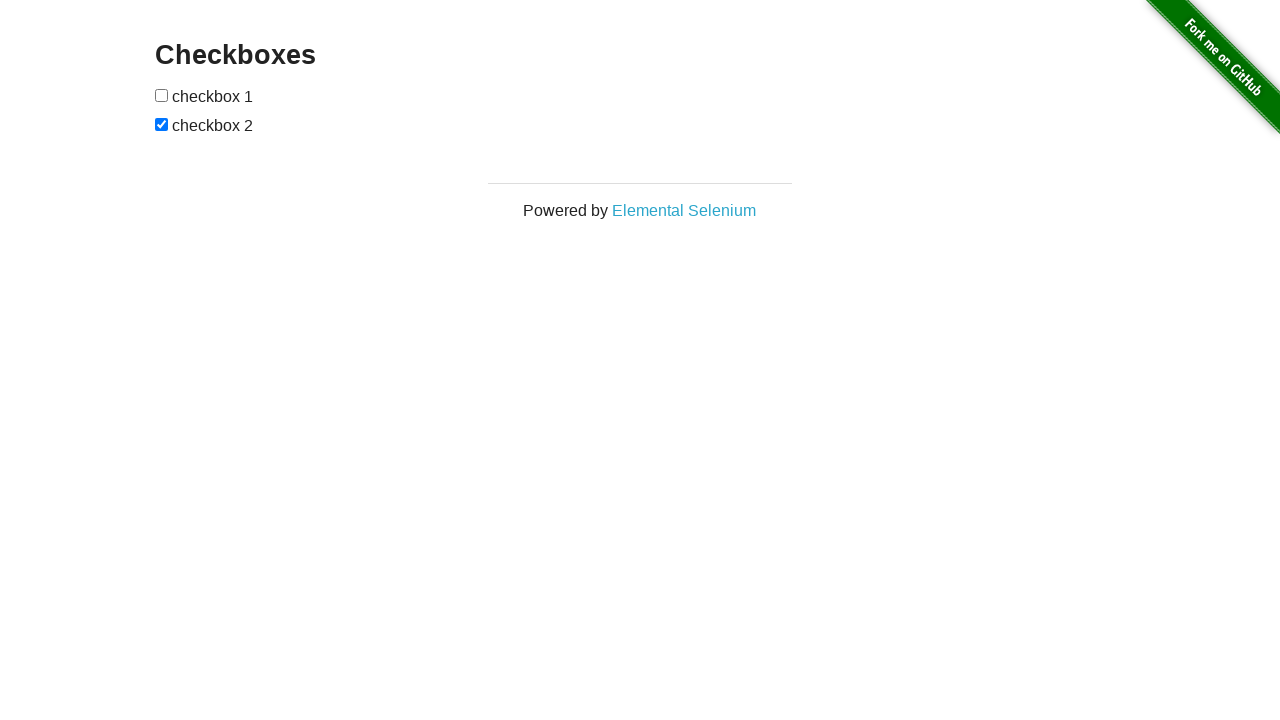

Located second checkbox element
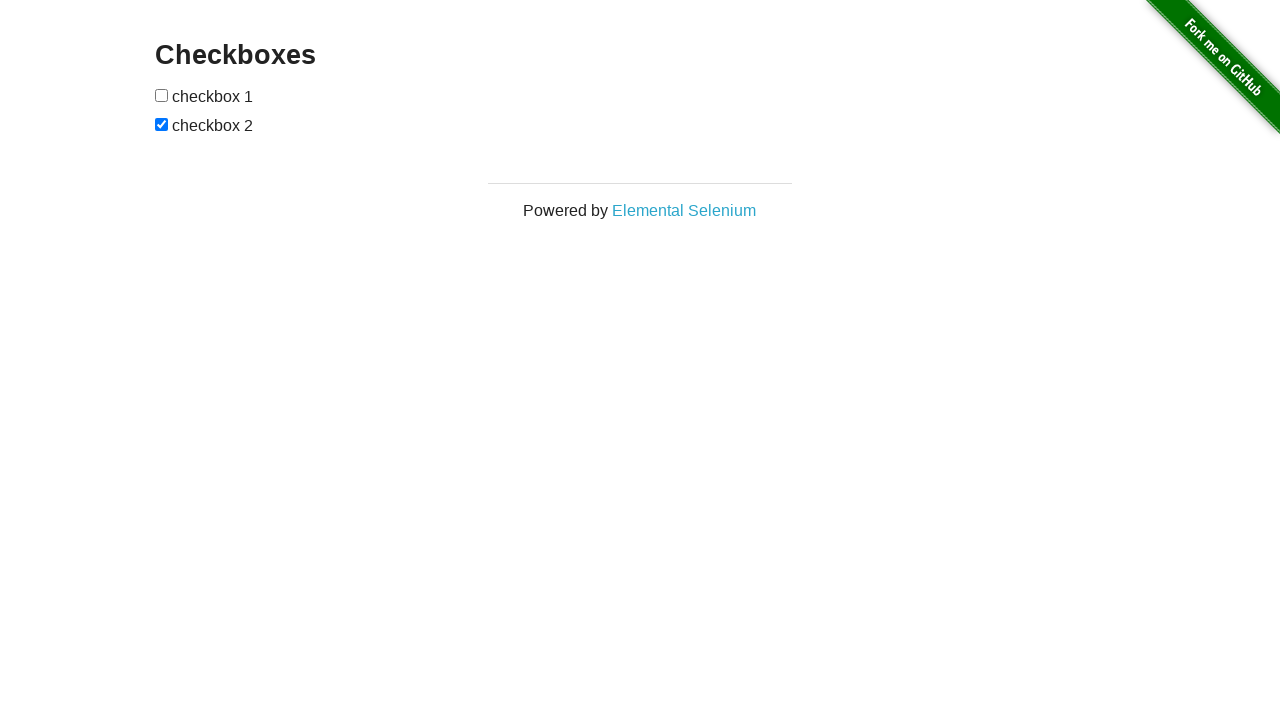

Verified second checkbox is selected
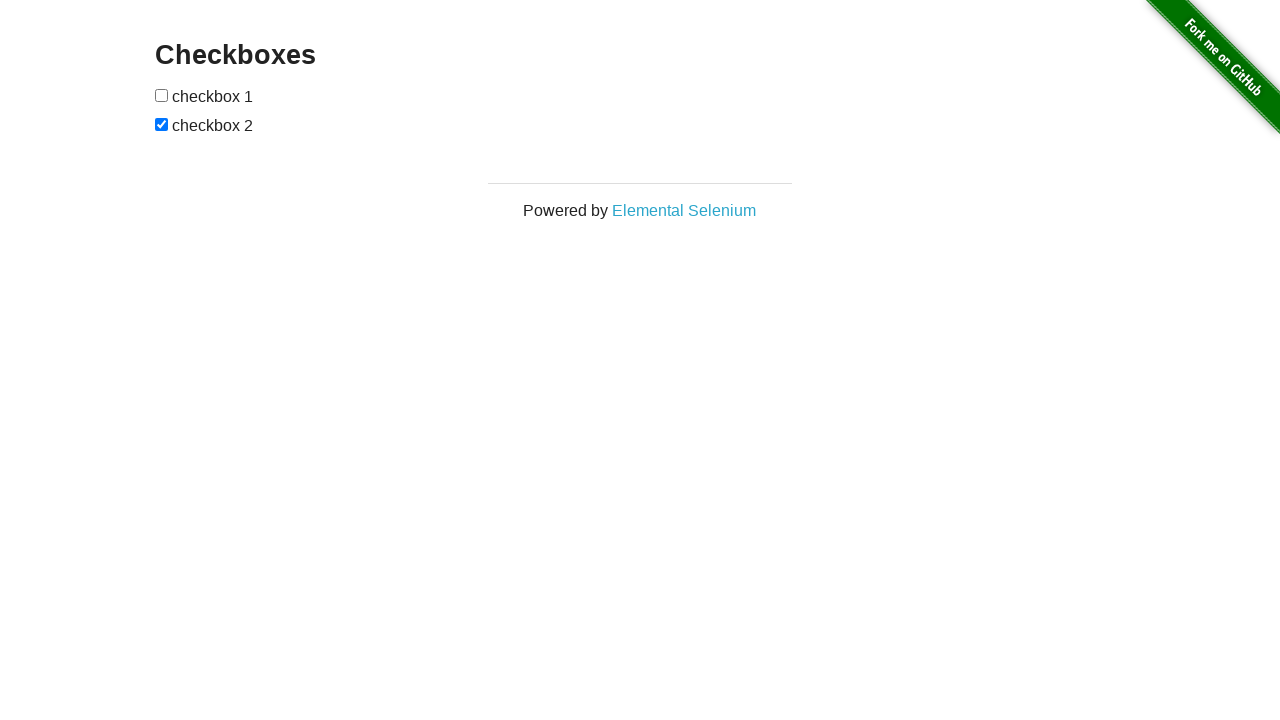

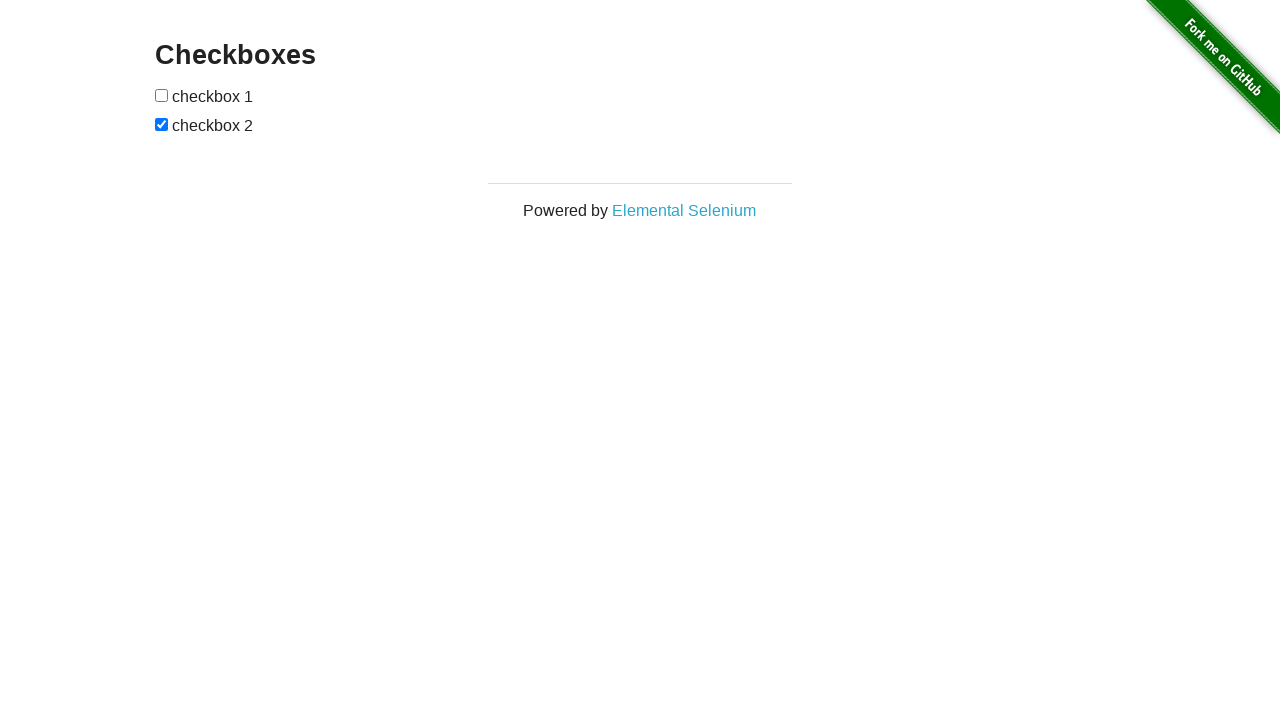